Tests JavaScript prompt dialog by clicking a button to trigger it, entering a name, and accepting the prompt

Starting URL: https://bonigarcia.dev/selenium-webdriver-java/dialog-boxes.html

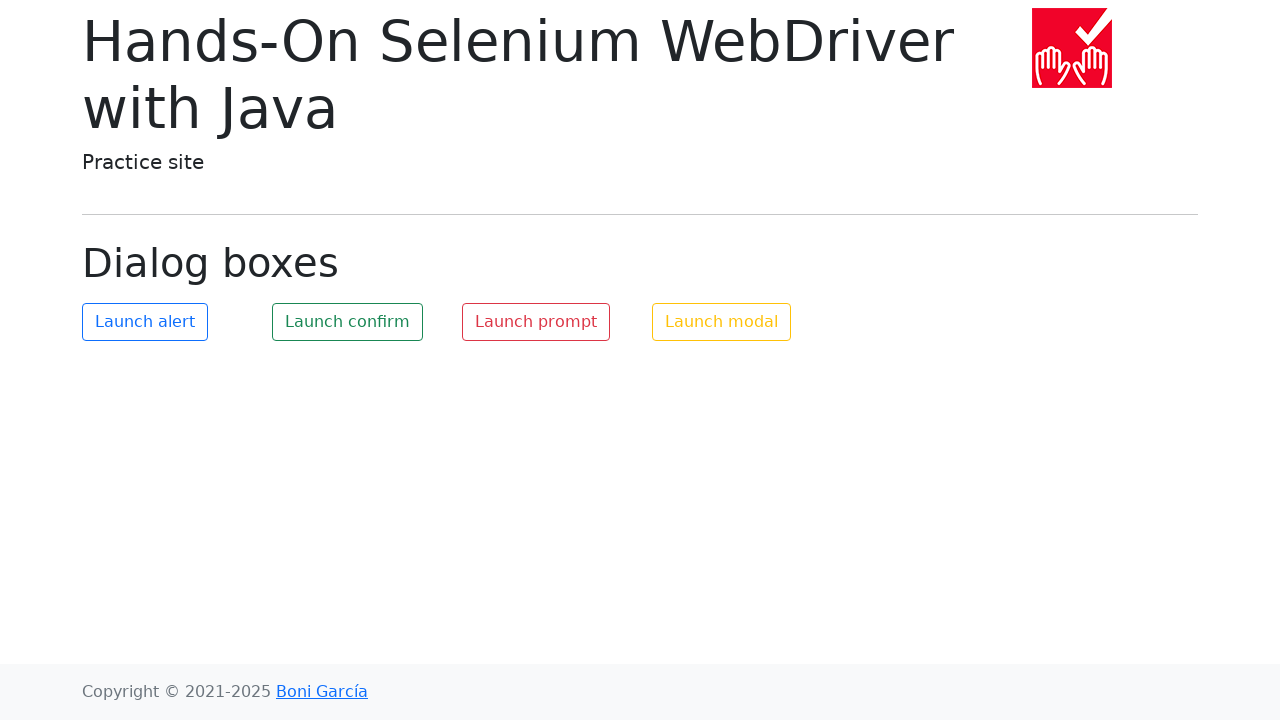

Navigated to dialog boxes test page
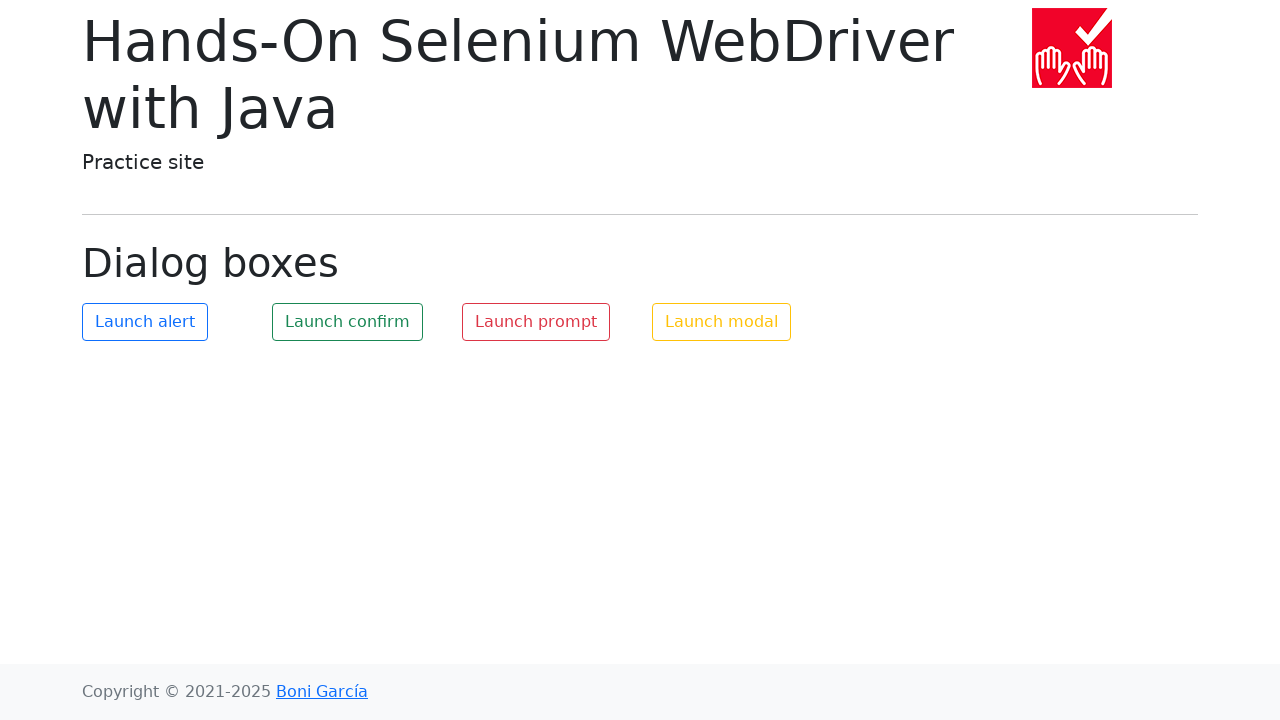

Clicked button to trigger prompt dialog at (536, 322) on #my-prompt
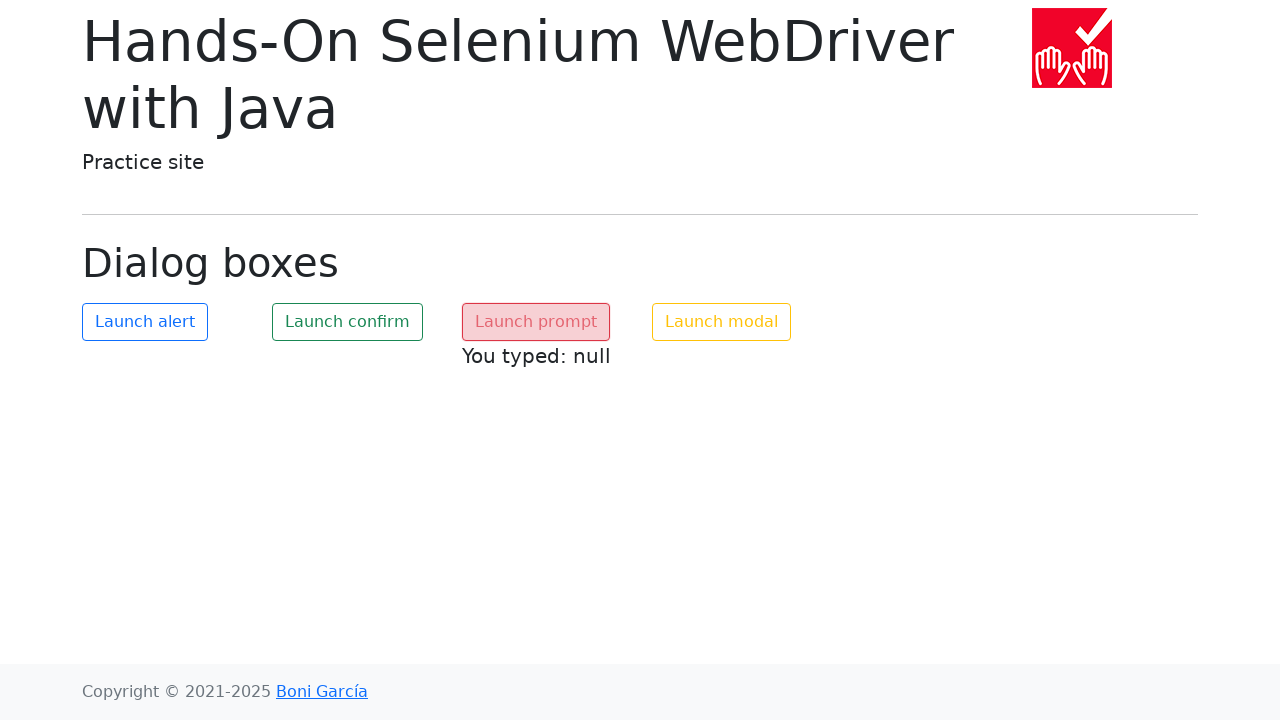

Set up dialog event handler for prompt
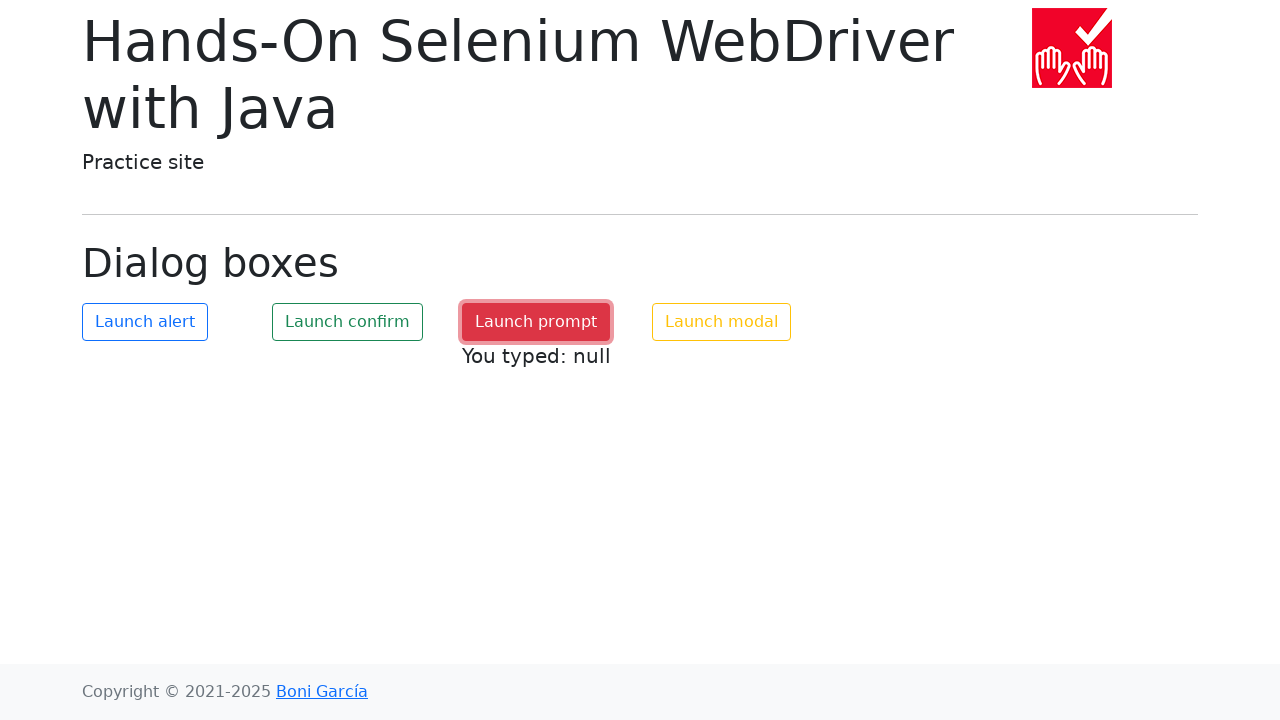

Clicked button again to trigger prompt with handler active at (536, 322) on #my-prompt
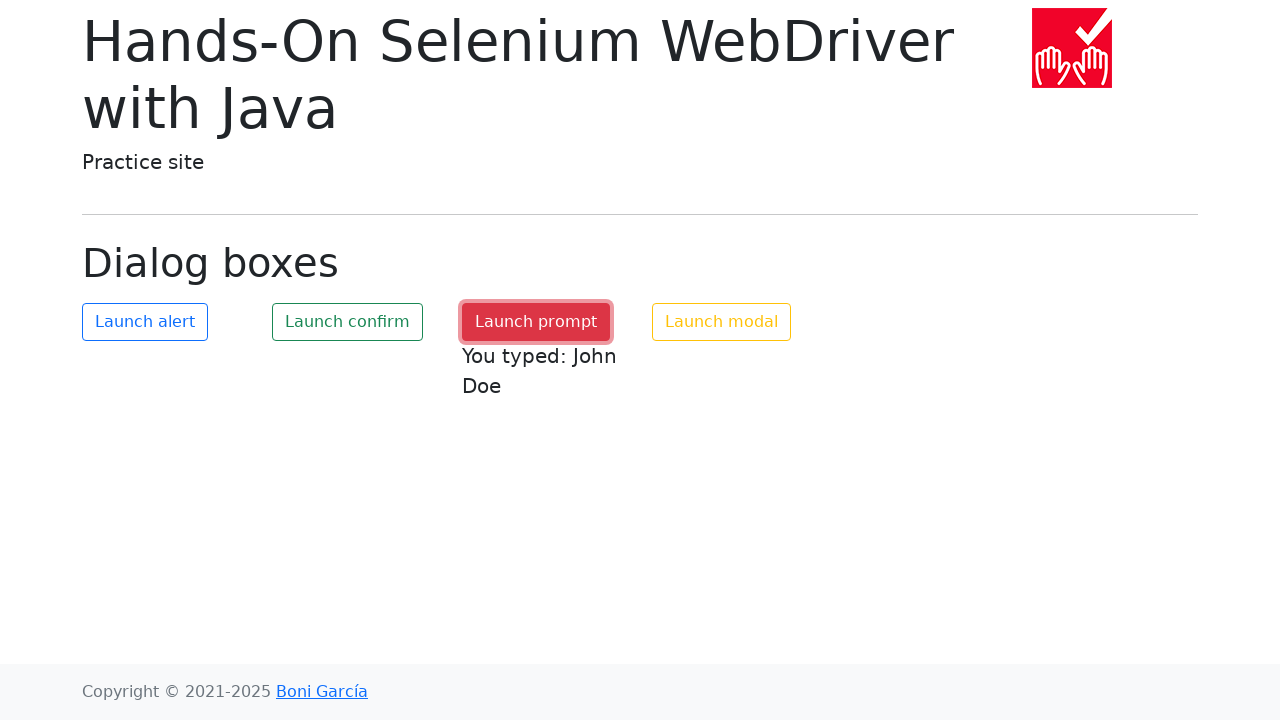

Entered 'John Doe' in prompt dialog and accepted
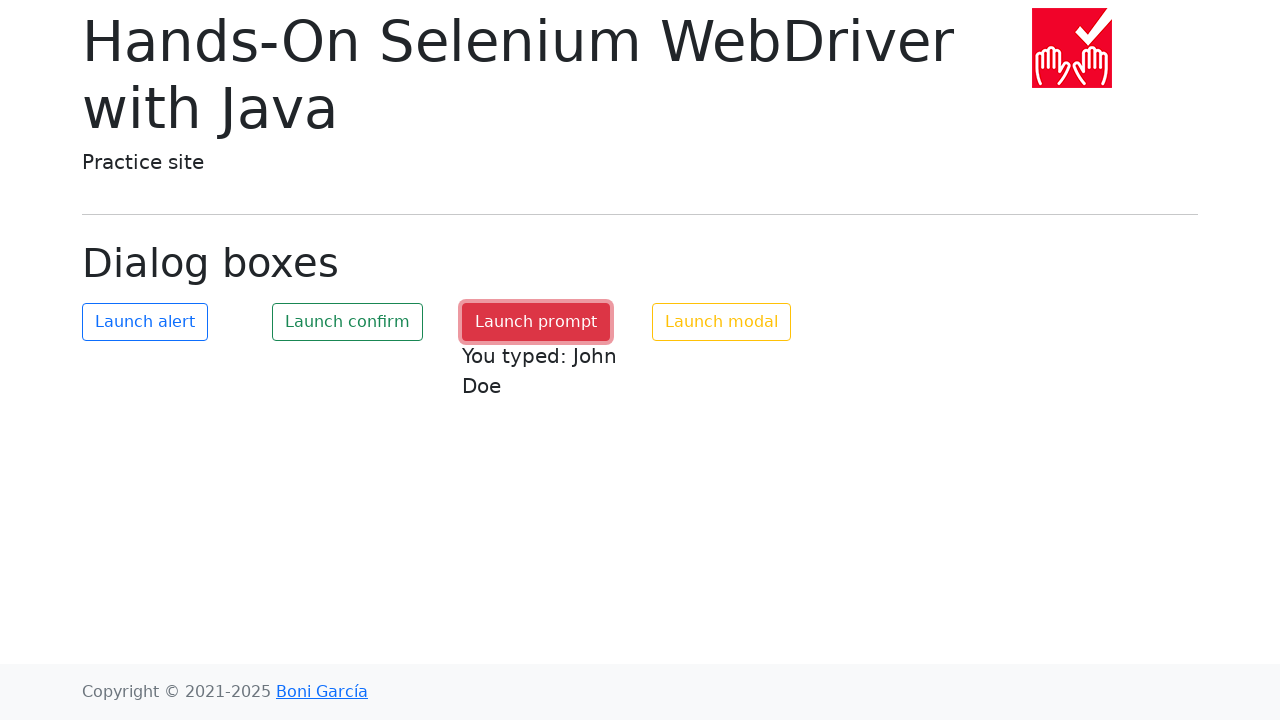

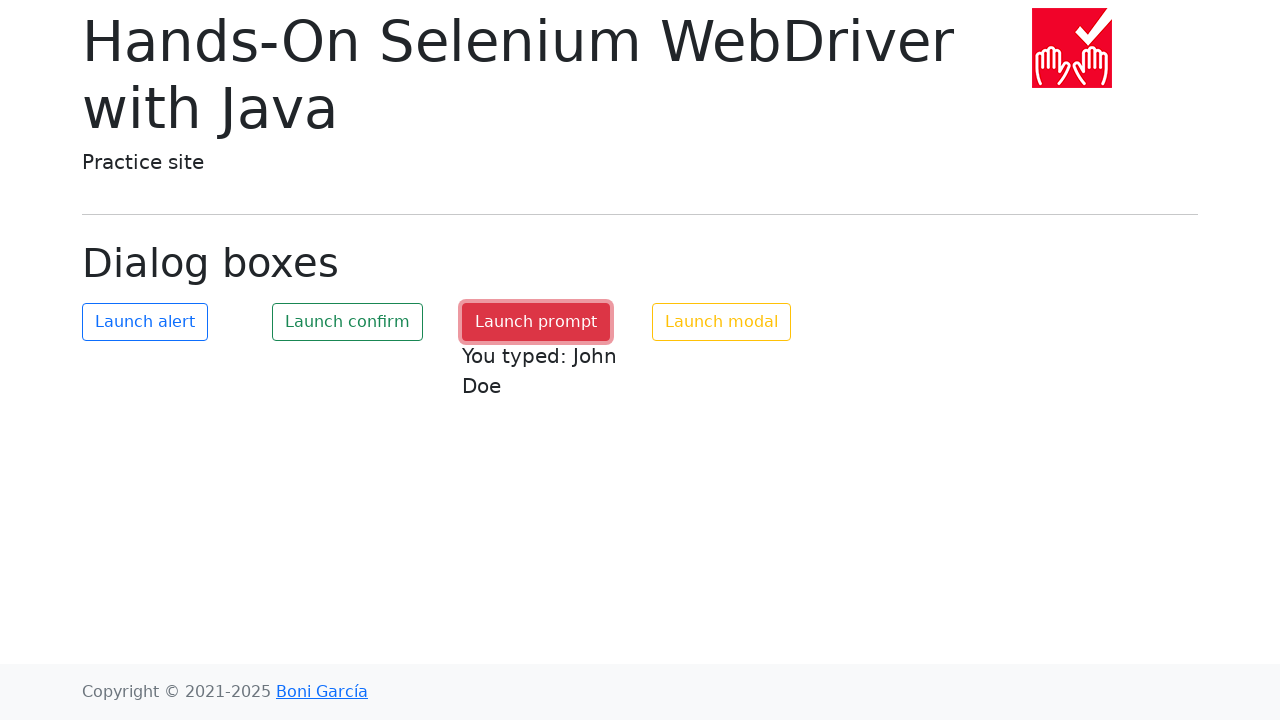